Tests JavaScript prompt alert handling by navigating to a W3Schools demo page, clicking a button to trigger a prompt, entering text into the prompt, accepting it, and verifying the entered text appears on the page.

Starting URL: https://www.w3schools.com/jsref/tryit.asp?filename=tryjsref_prompt

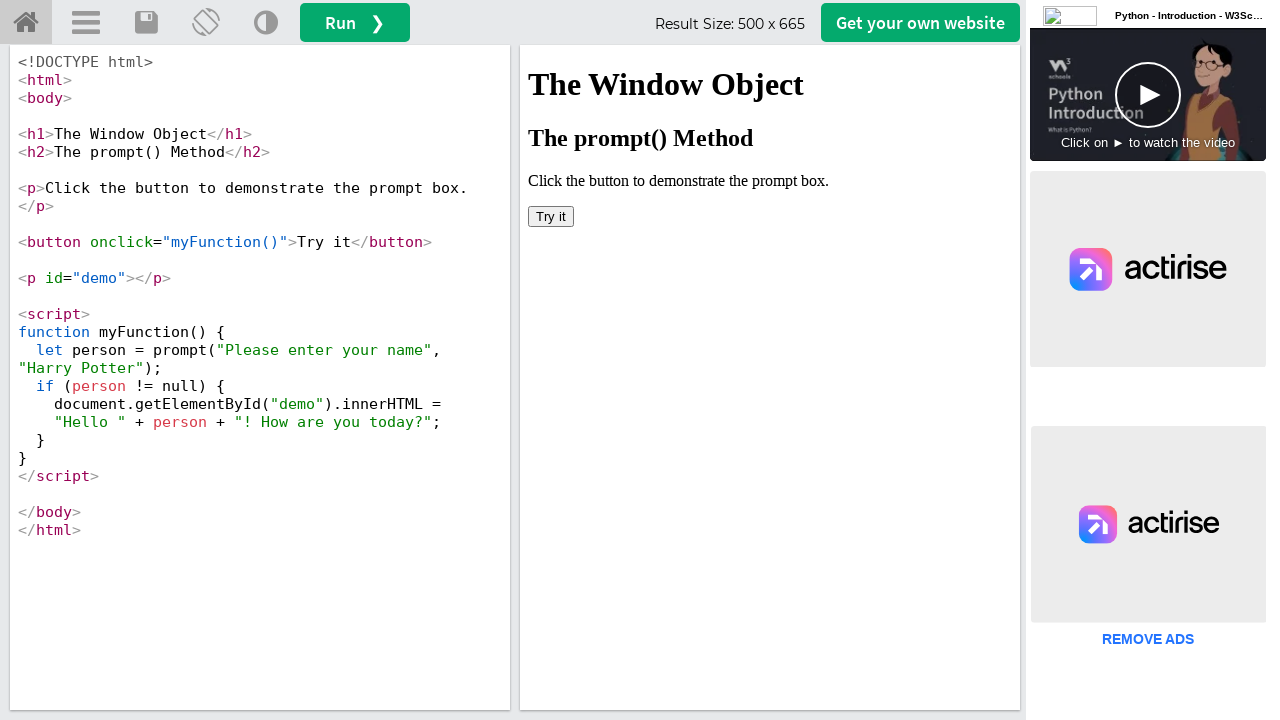

Clicked 'Try it' button to trigger the prompt dialog at (551, 216) on #iframeResult >> internal:control=enter-frame >> xpath=//button[text()='Try it']
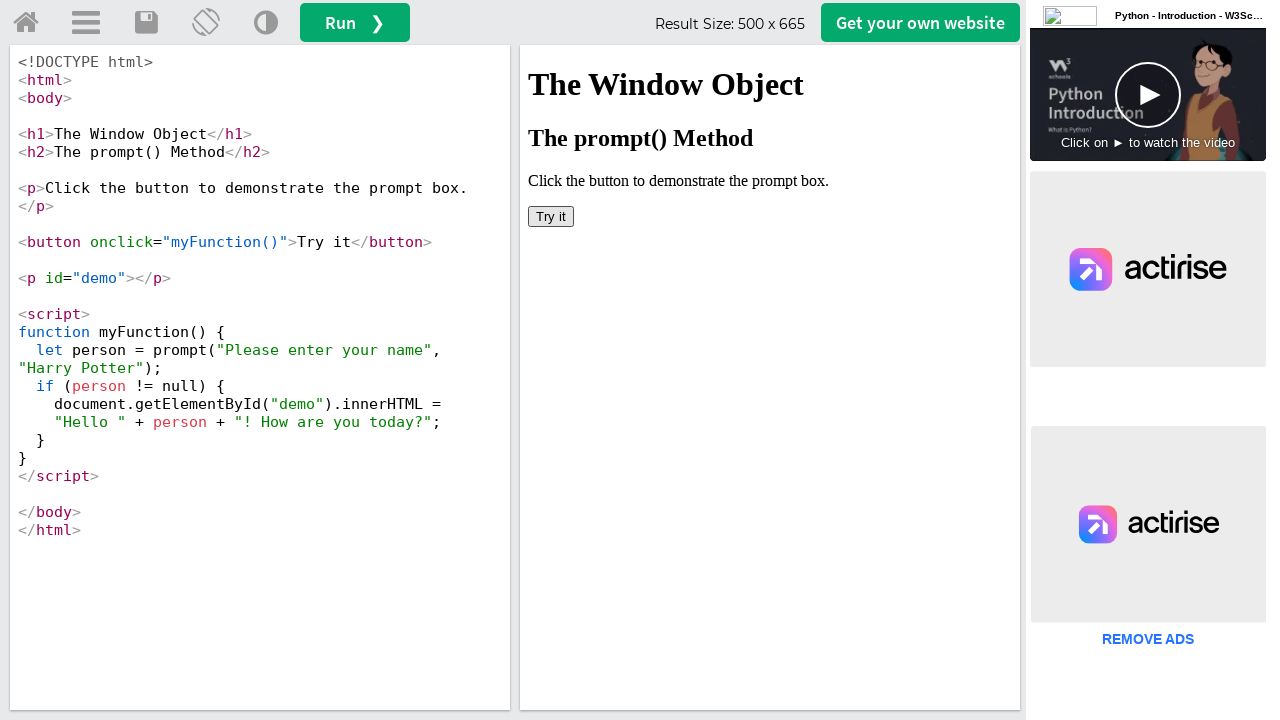

Set up dialog handler to accept prompt with text 'HD'
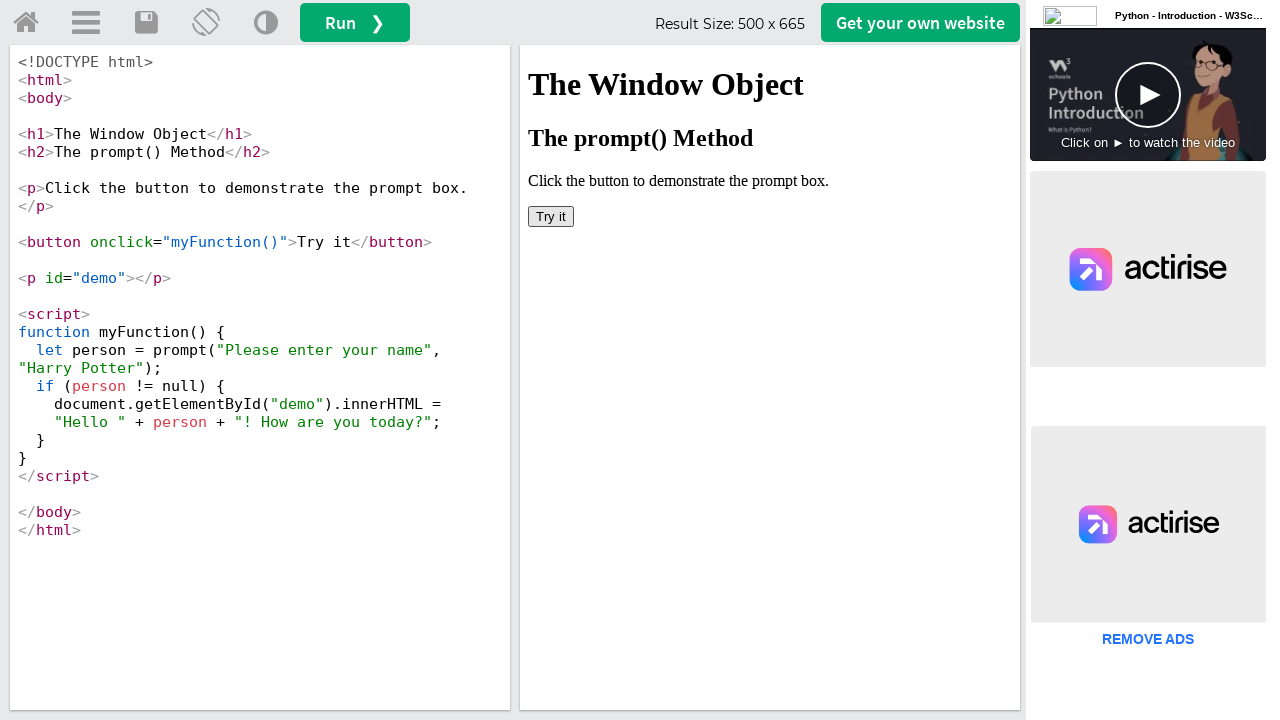

Clicked 'Try it' button again to trigger prompt with handler active at (551, 216) on #iframeResult >> internal:control=enter-frame >> xpath=//button[text()='Try it']
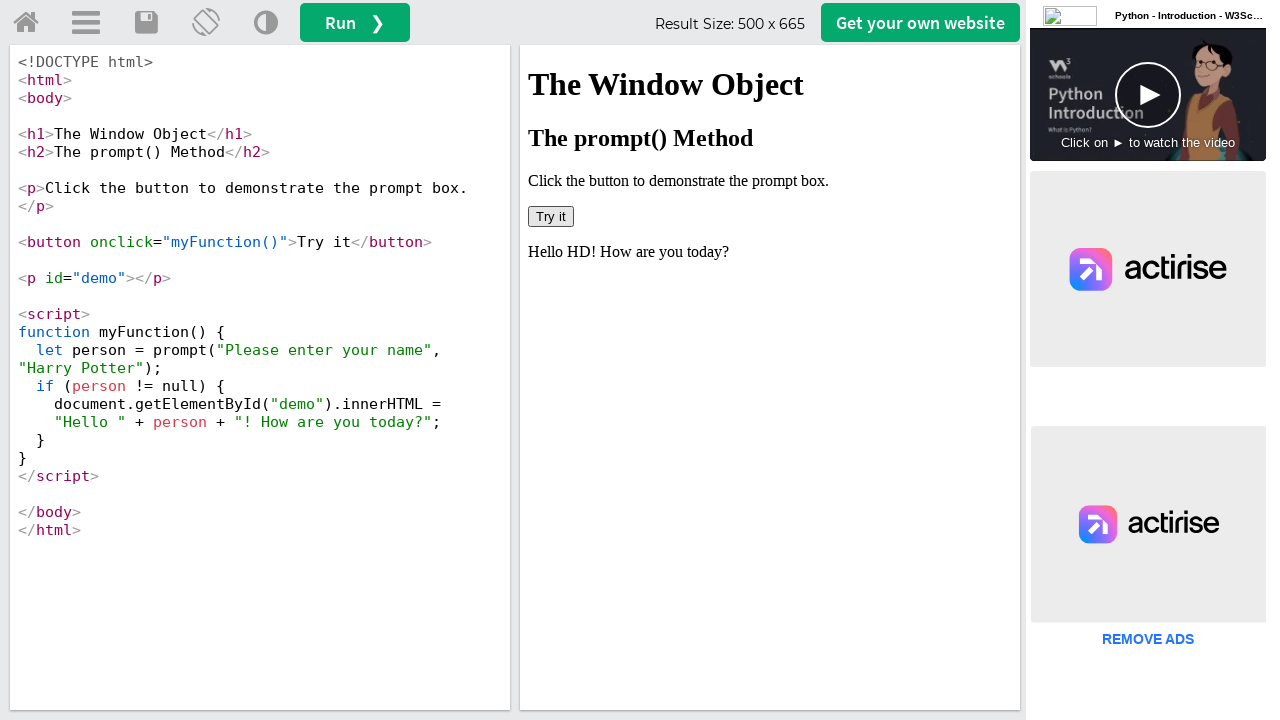

Waited for result element #demo to appear
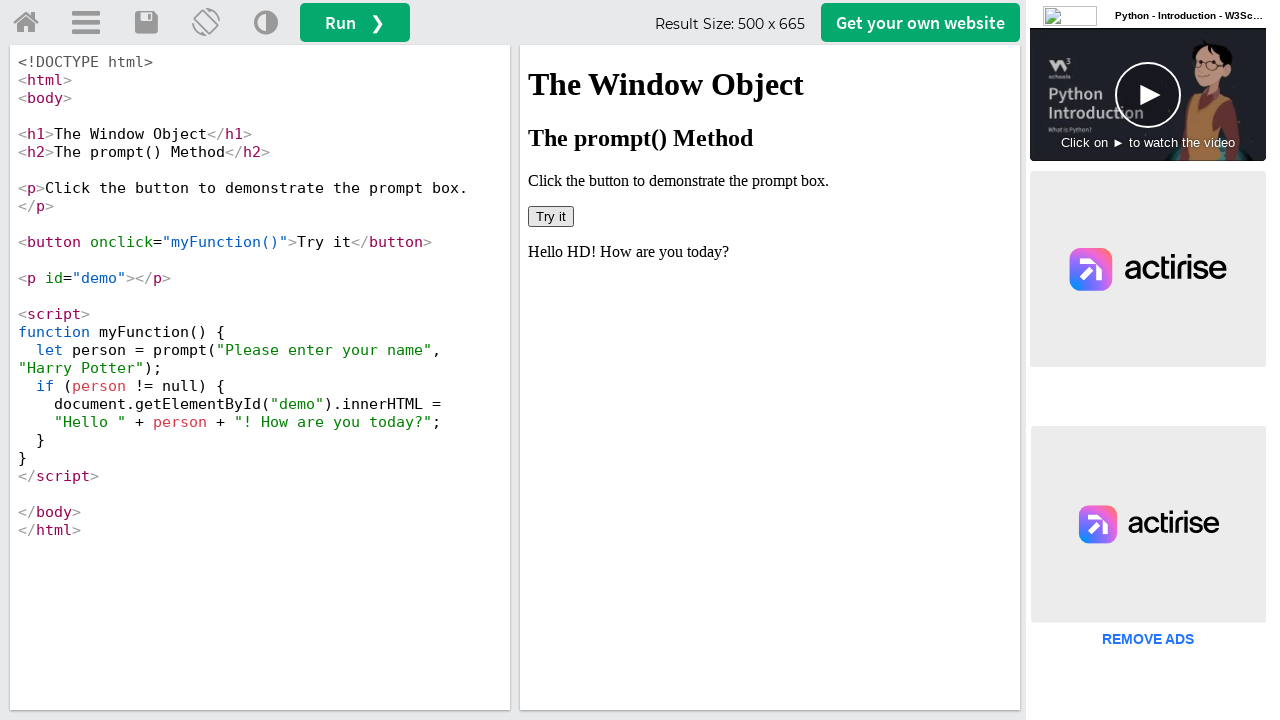

Retrieved text content from result element
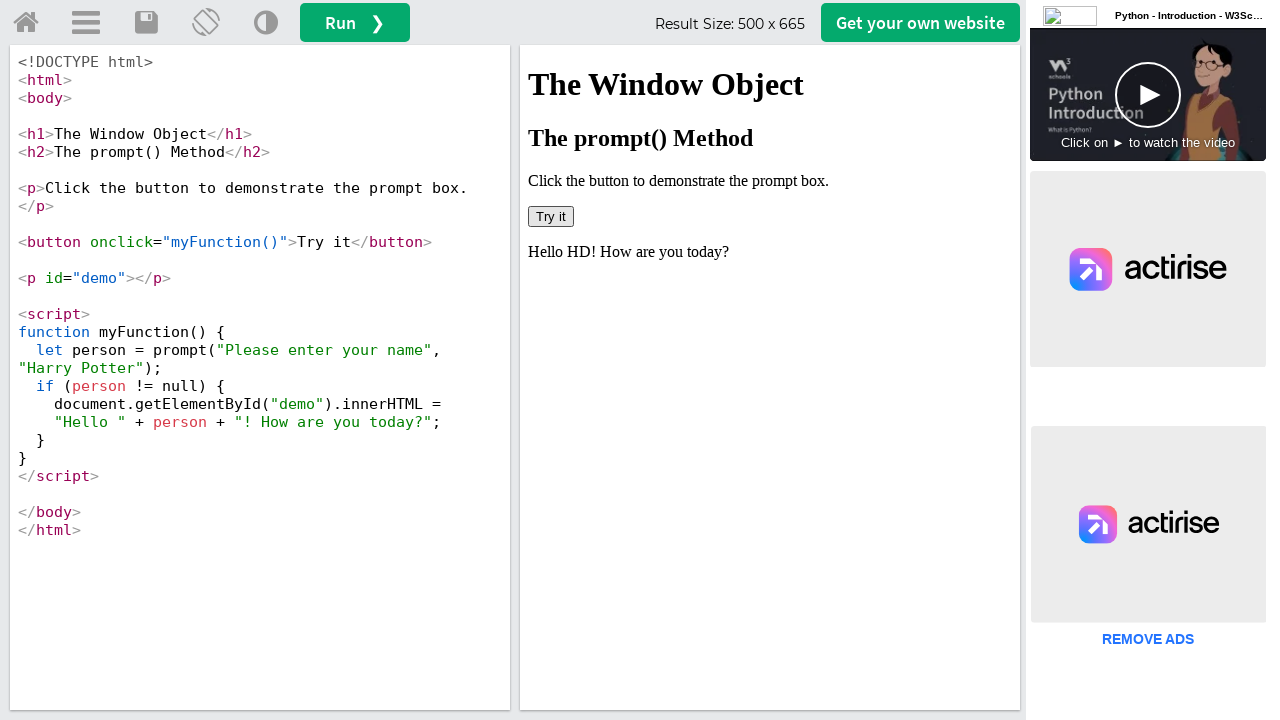

Verified that entered text 'HD' appears in the result
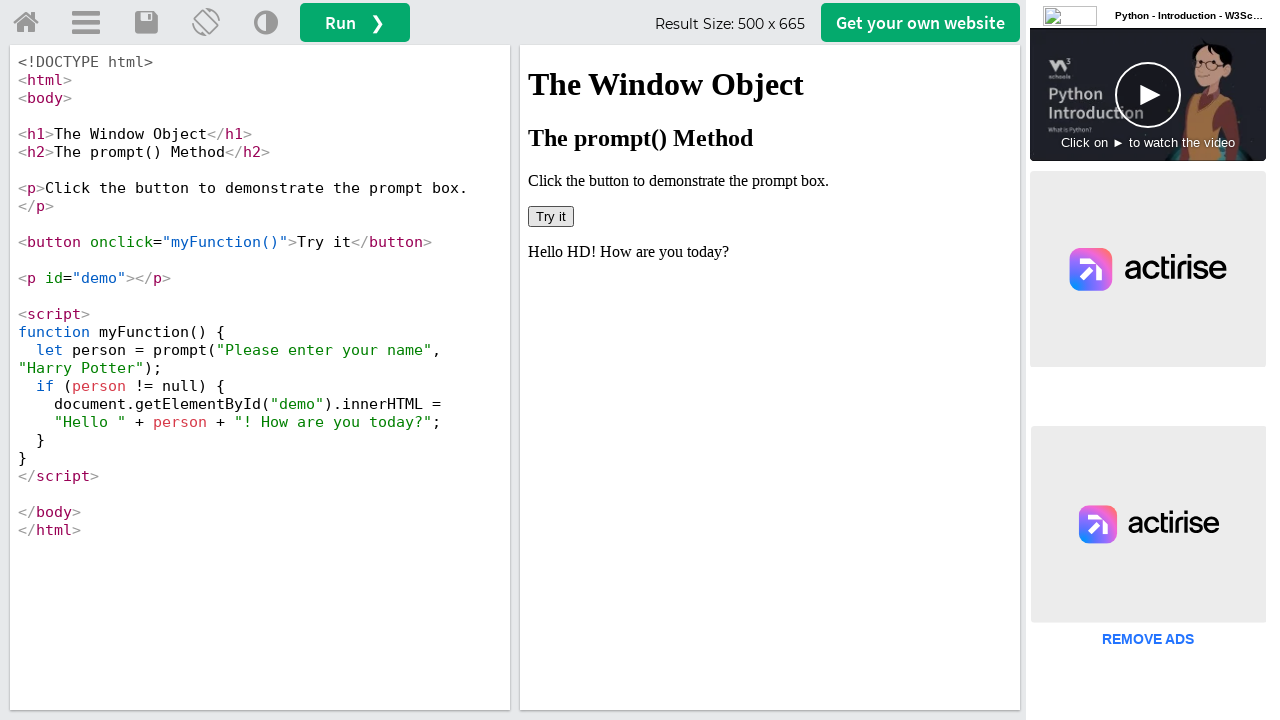

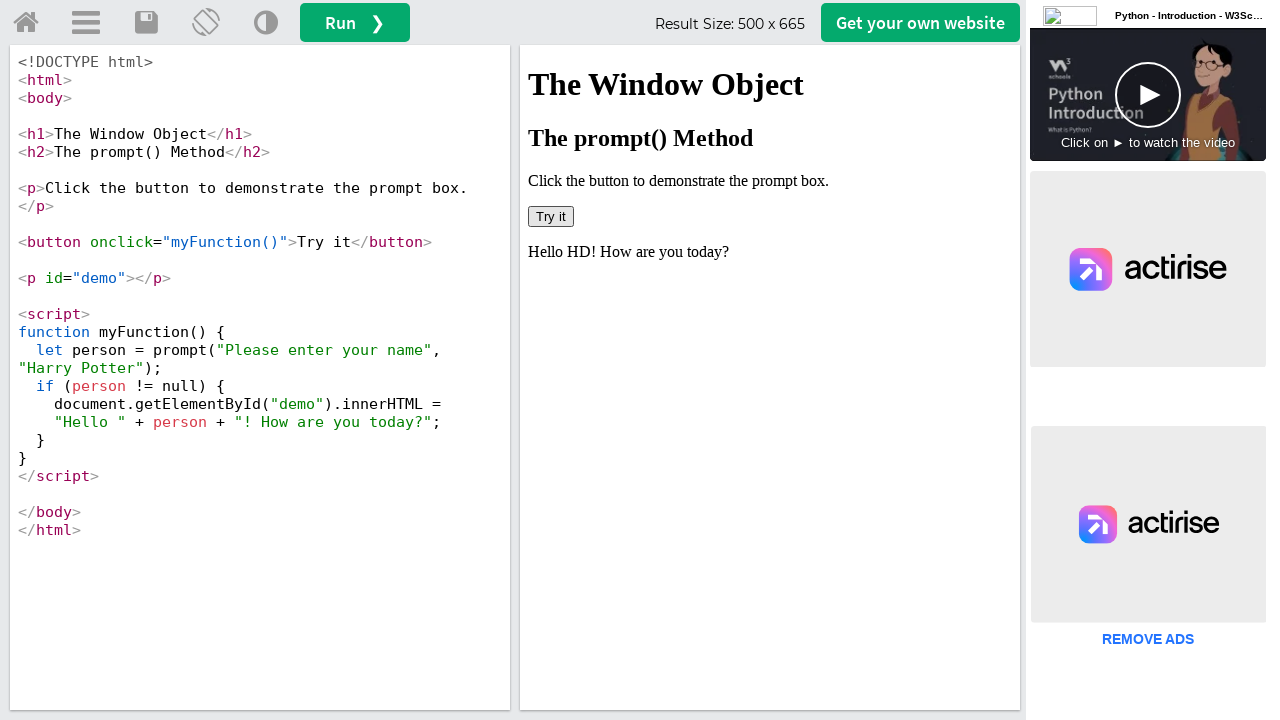